Navigates to arXiv's recent AI papers listing page and clicks to view all papers, then verifies the page content loads including date headers and paper listings.

Starting URL: https://arxiv.org/list/cs.AI/recent

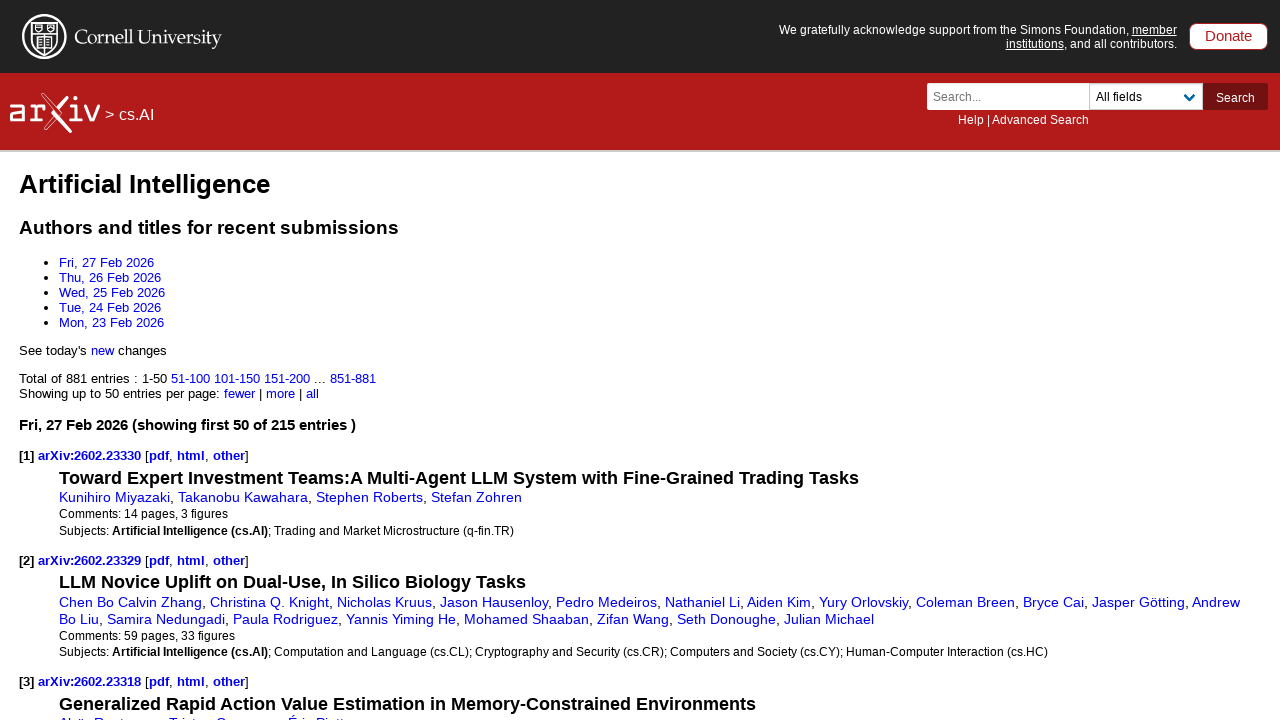

Clicked 'all' link to view all recent papers at (313, 393) on a:has-text("all")
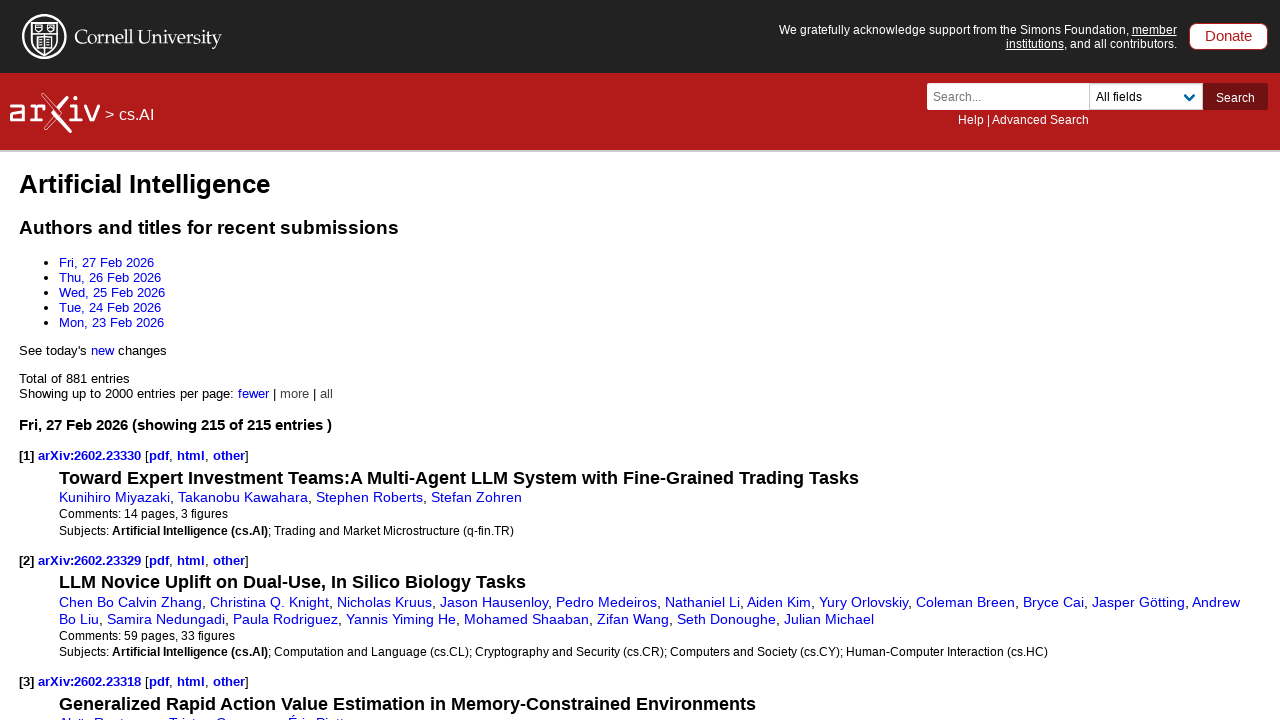

Page loaded completely (domcontentloaded)
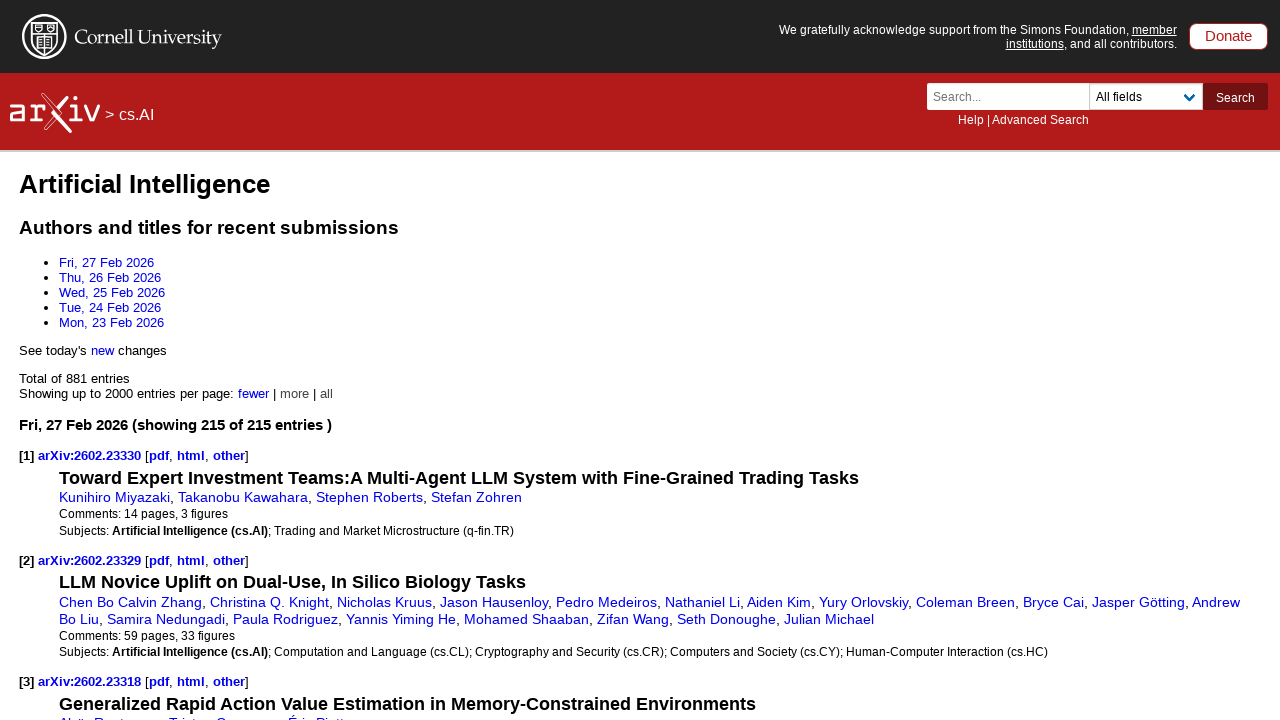

Verified date headers (h3) are present on the page
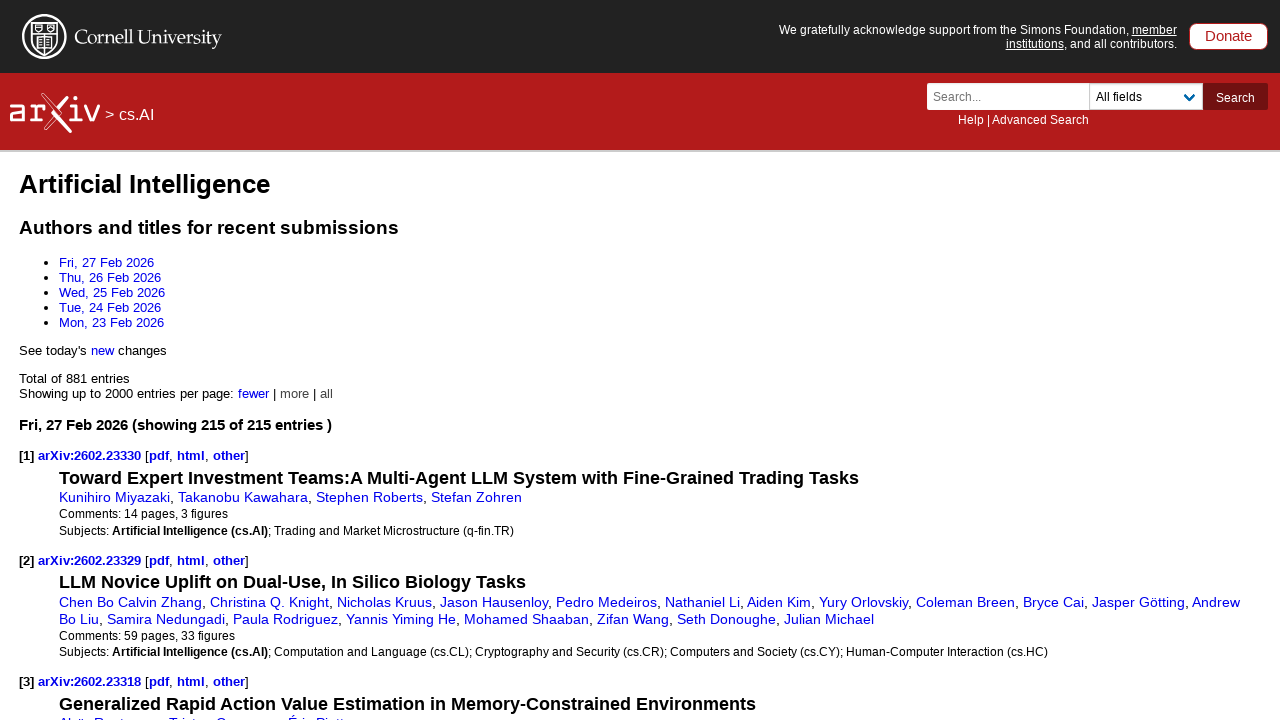

Verified paper listings (dl) are present on the page
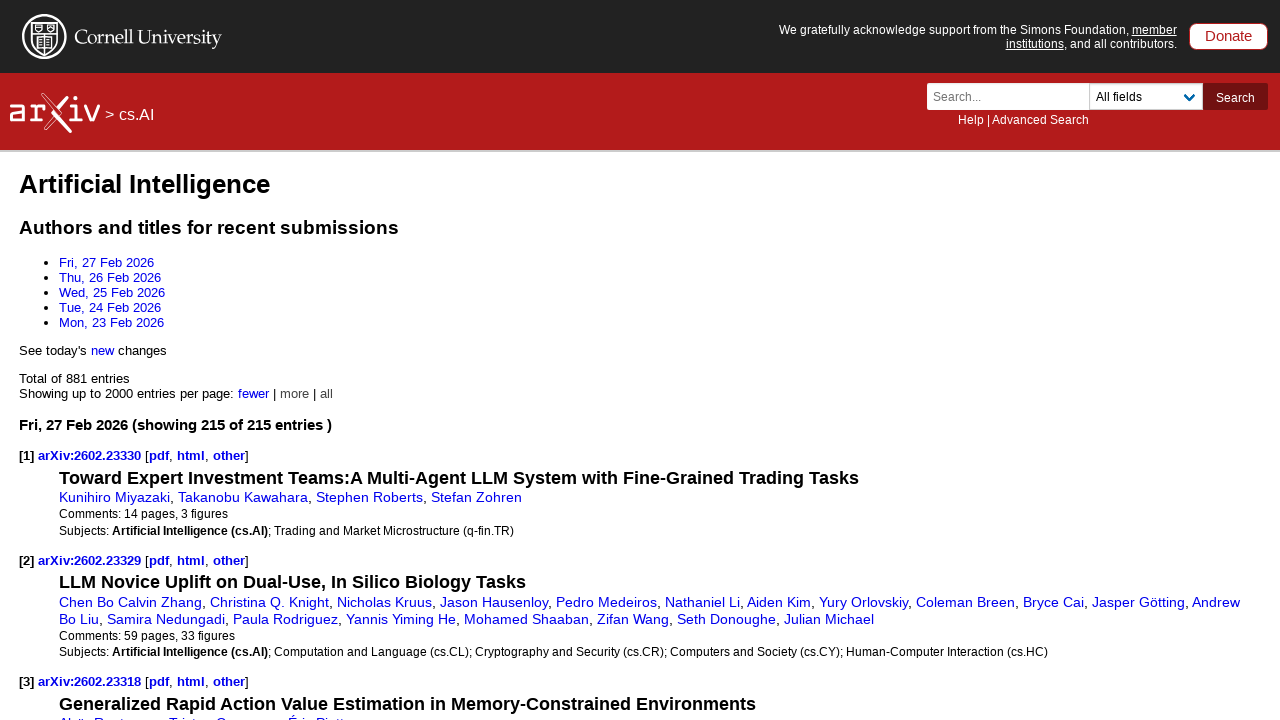

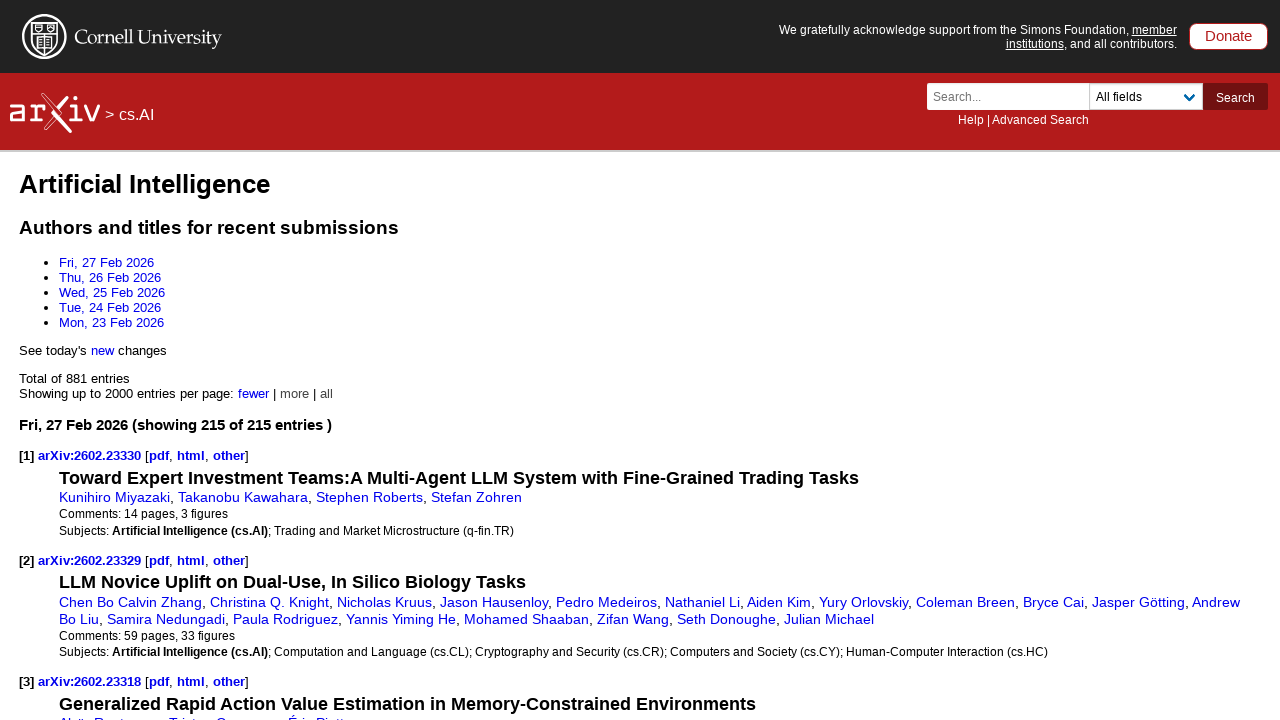